Tests the GPT Generate button by clicking it to trigger a GPT question generation

Starting URL: https://mai-code-challenge.vercel.app/challenge

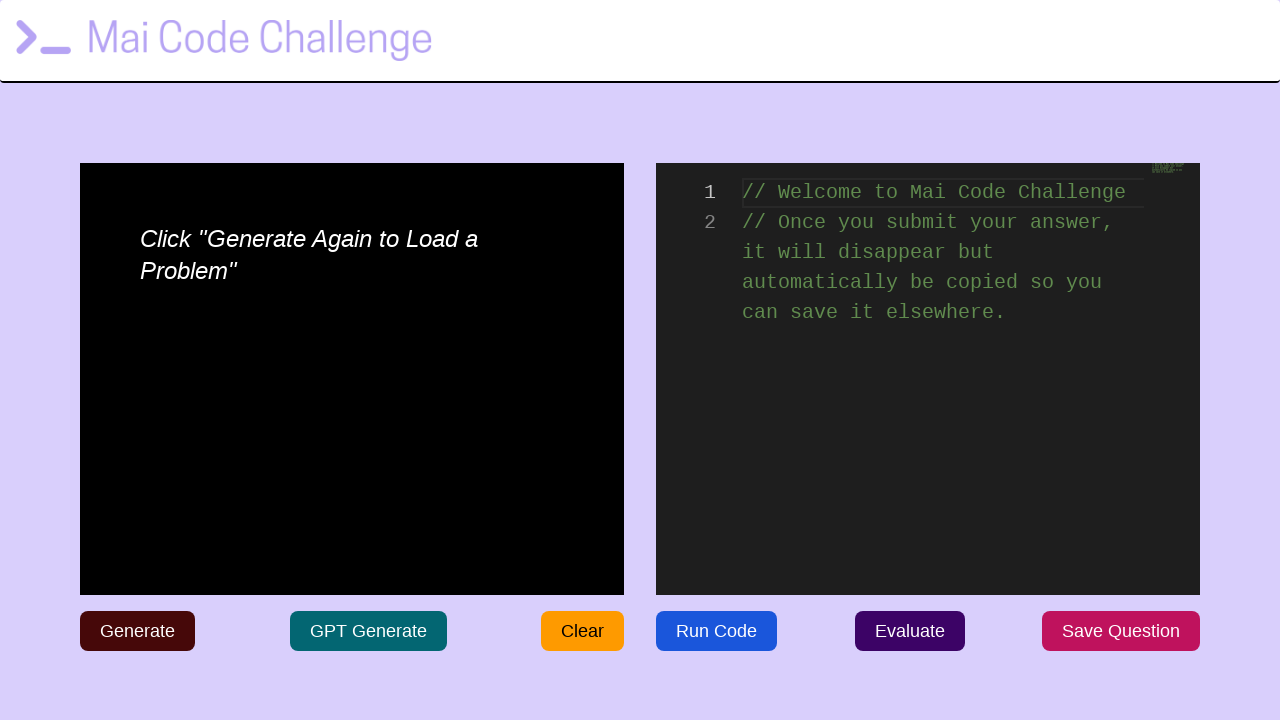

Navigated to the challenge page
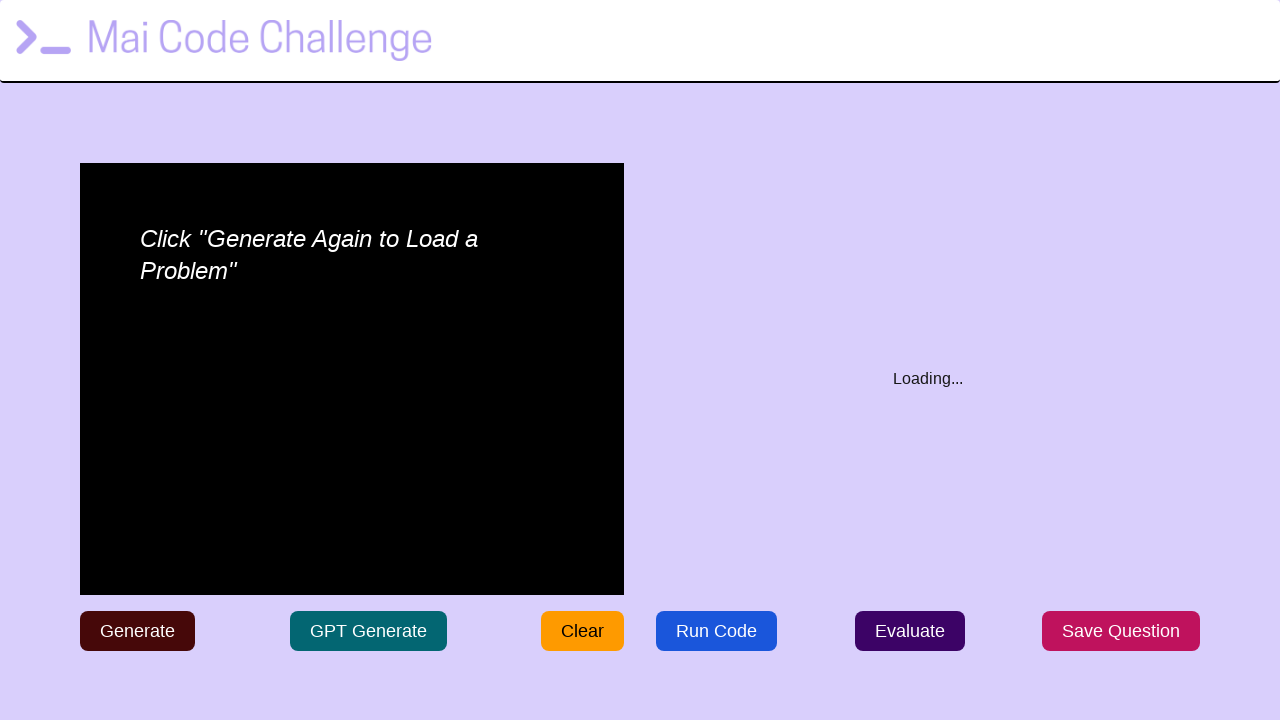

Clicked the GPT Generate button to trigger GPT question generation at (368, 631) on internal:role=button[name="GPT Generate"s]
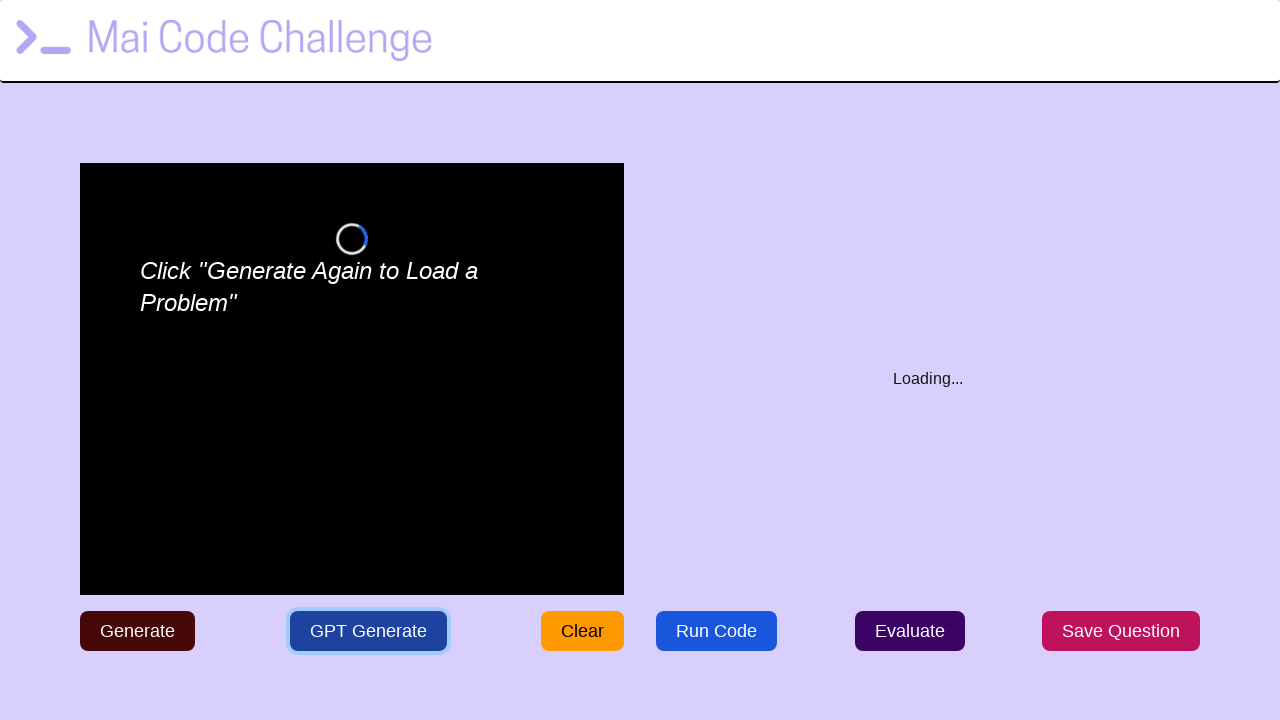

Waited for GPT response or dialog to appear
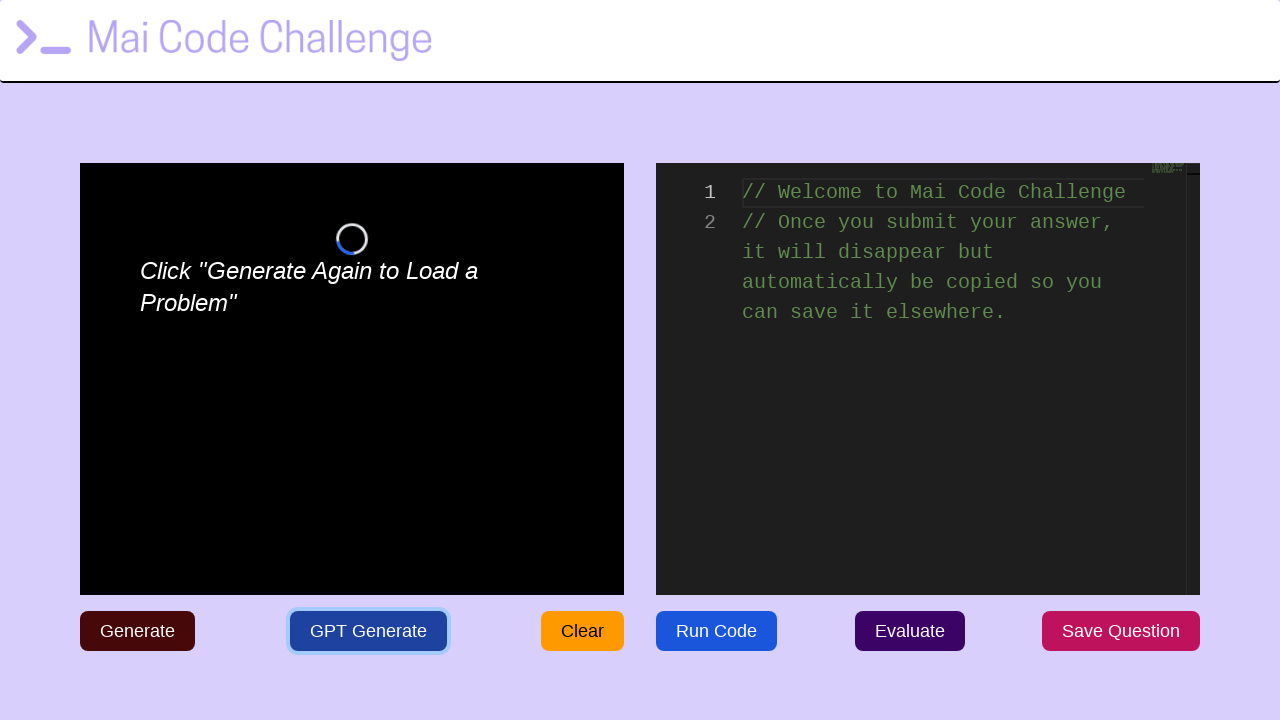

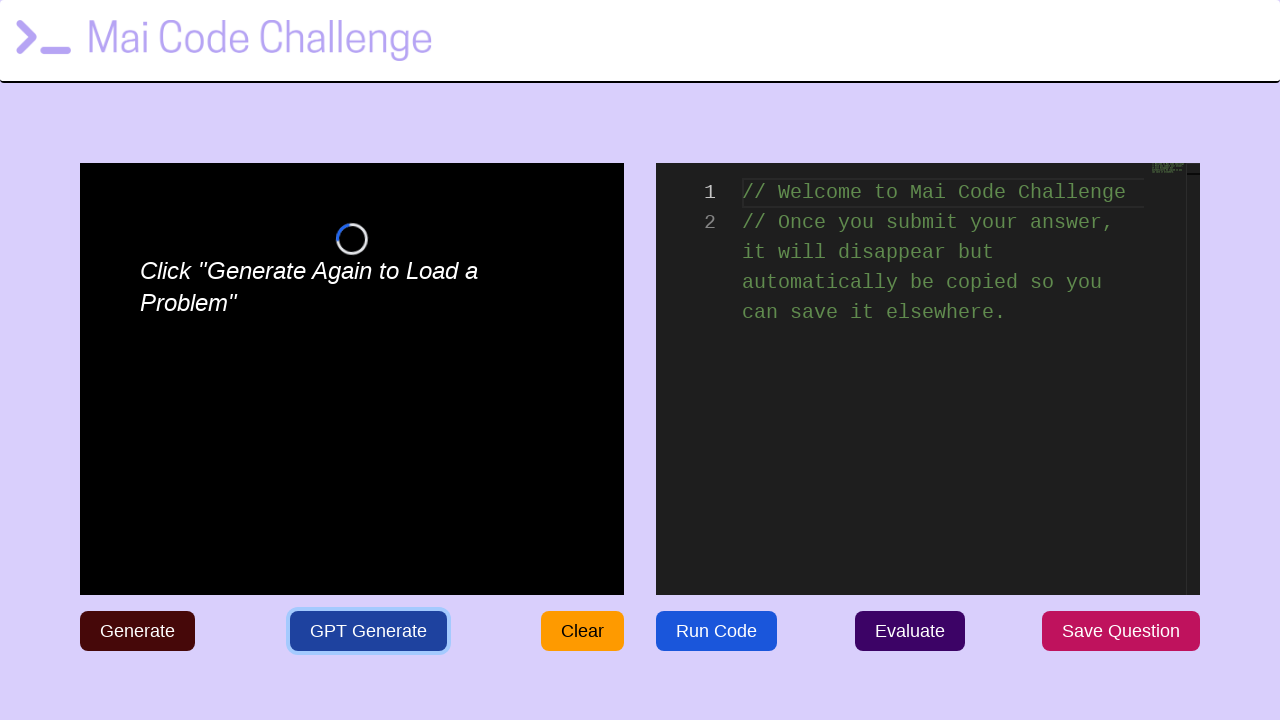